Tests login form validation by leaving both username and password fields empty and clicking login, then verifying the appropriate error message is displayed

Starting URL: https://www.saucedemo.com/

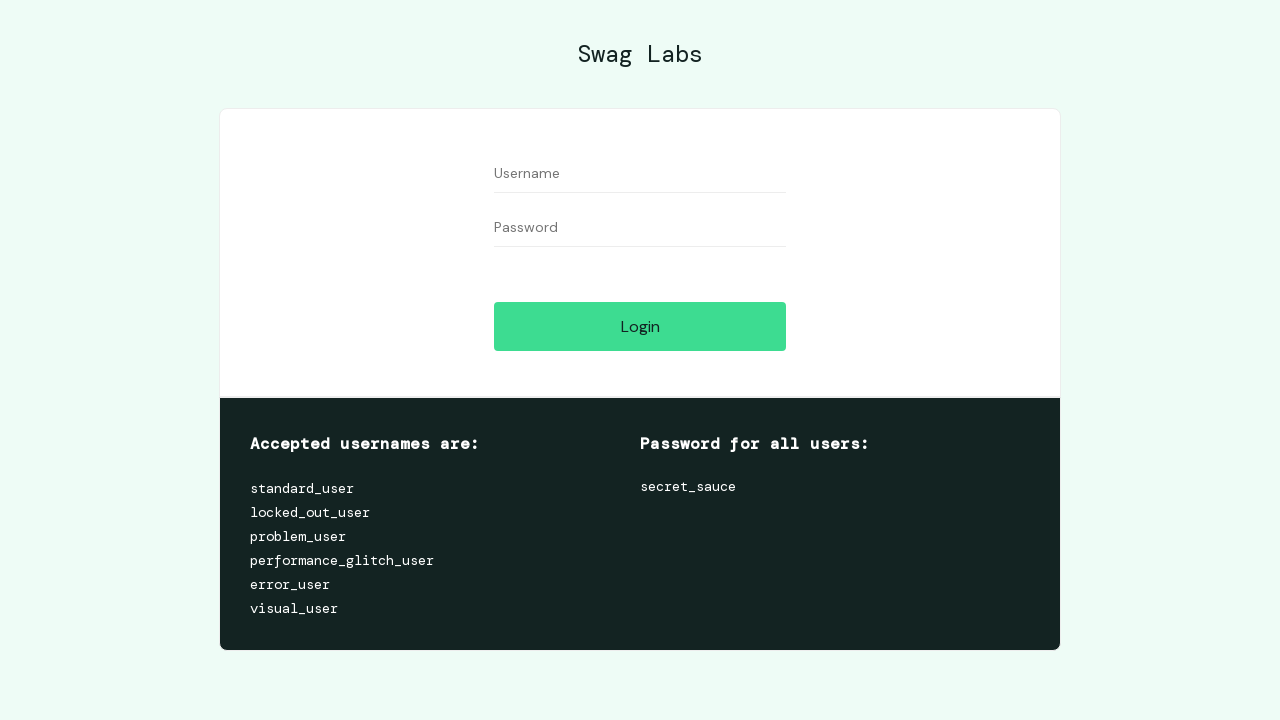

Clicked login button without entering username or password at (640, 326) on #login-button
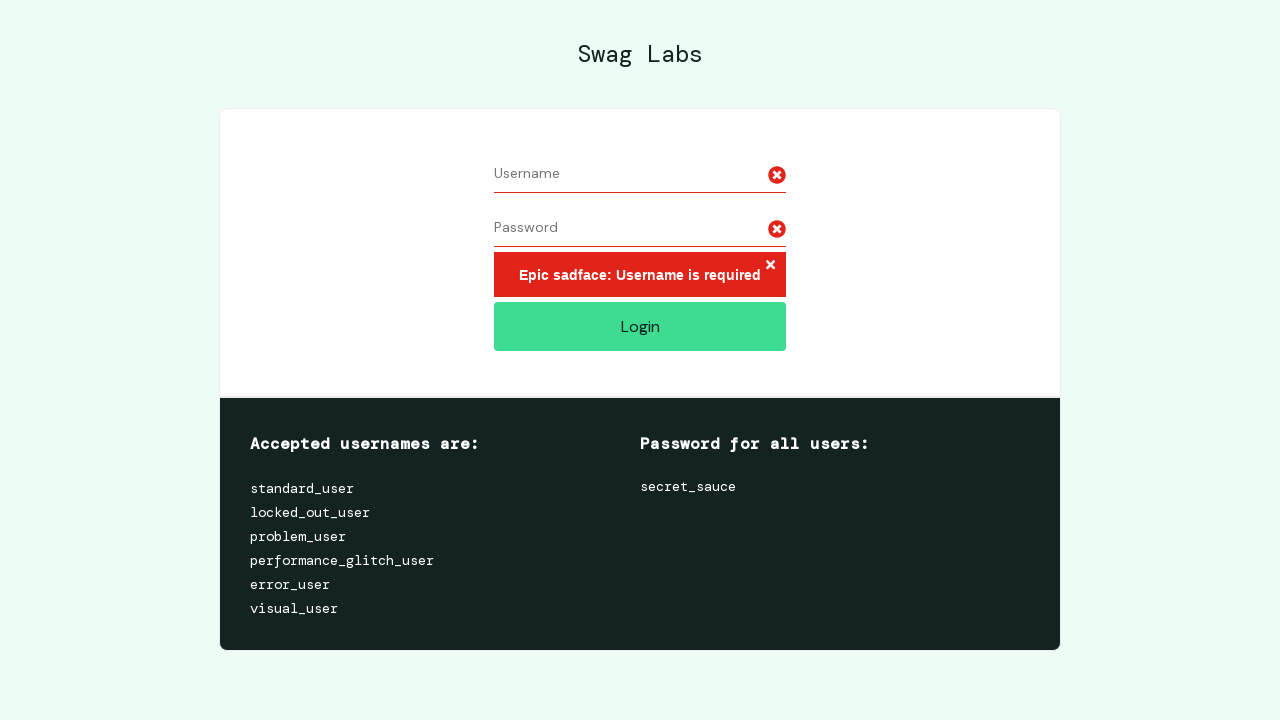

Located error message element
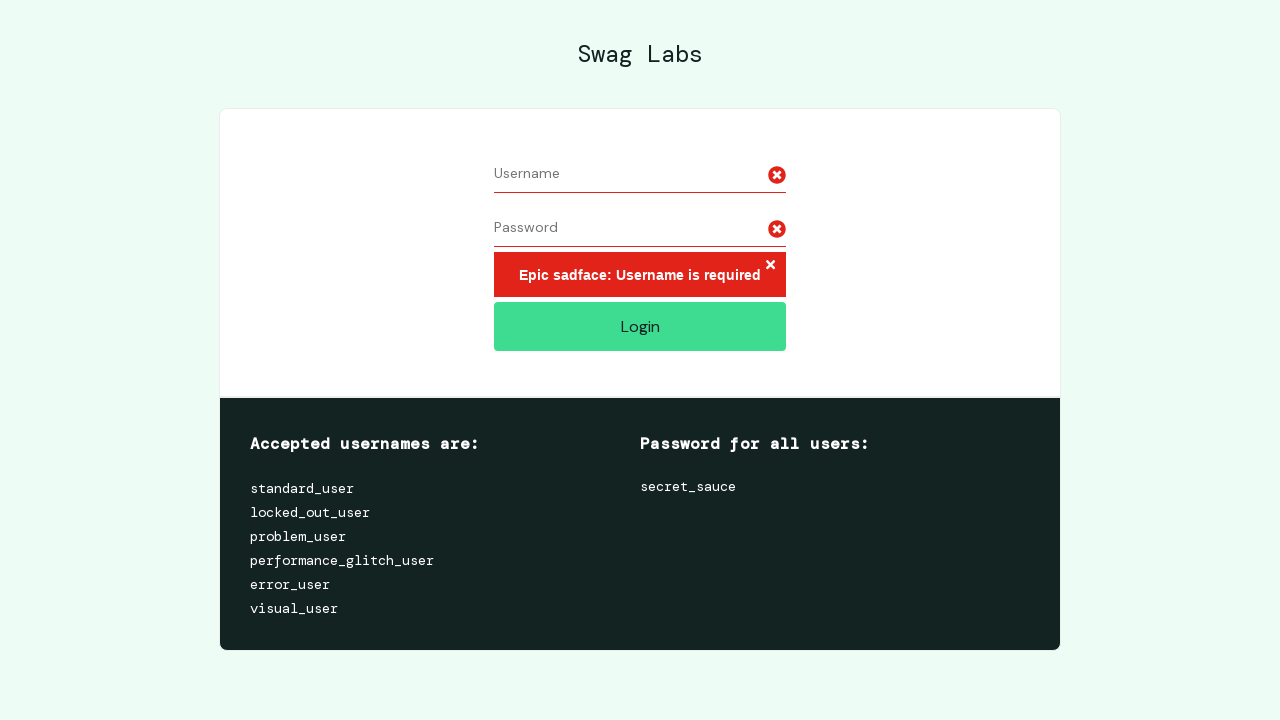

Verified error message is displayed for empty username and password
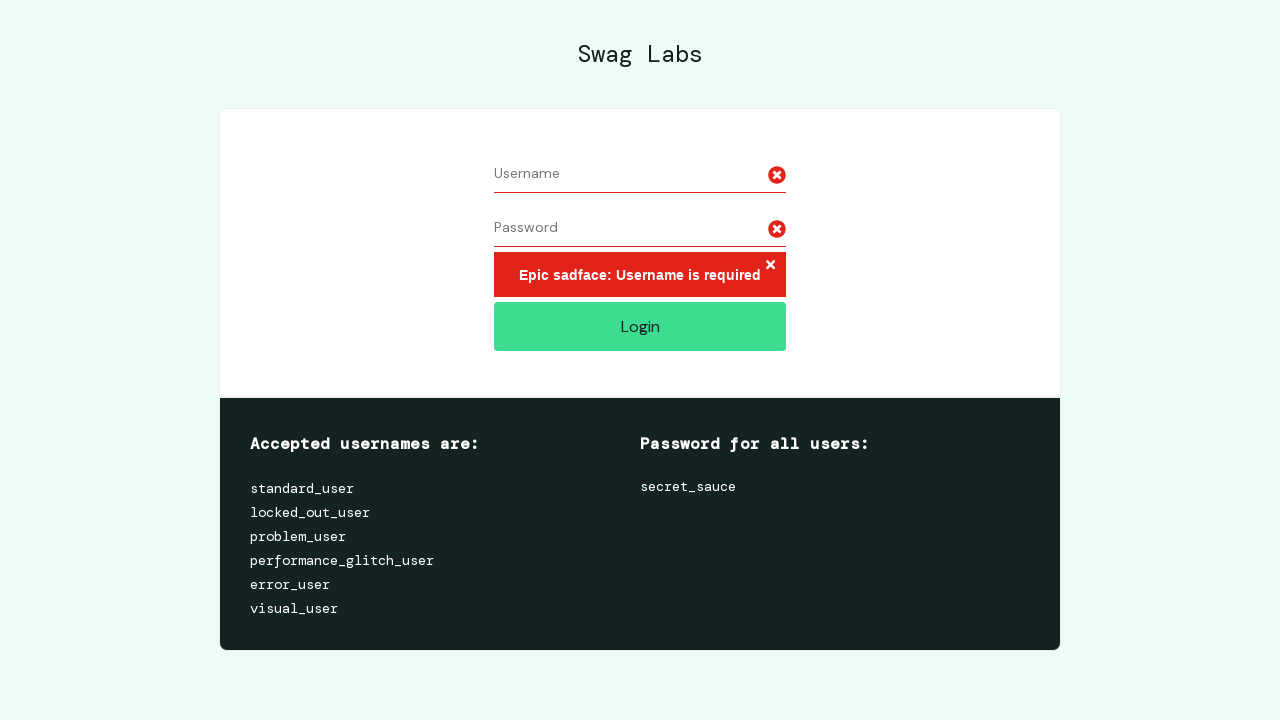

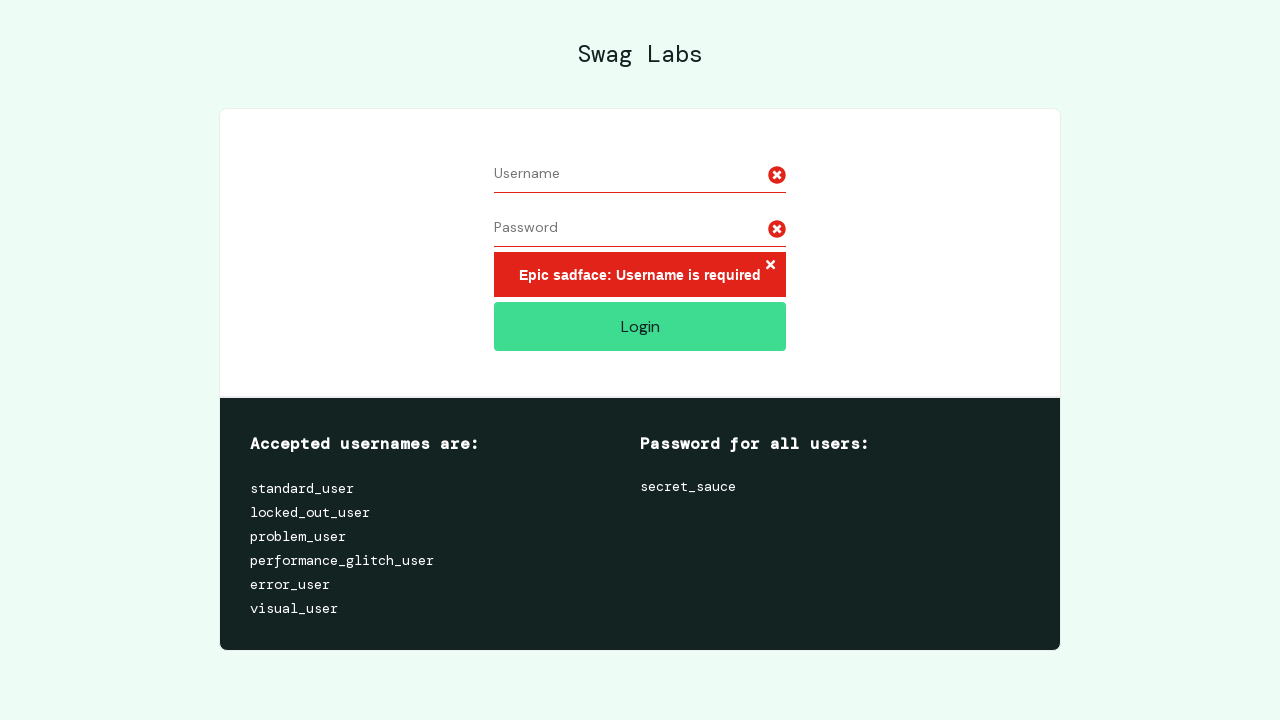